Tests that an error message is displayed when attempting to login without entering a username

Starting URL: https://www.saucedemo.com/

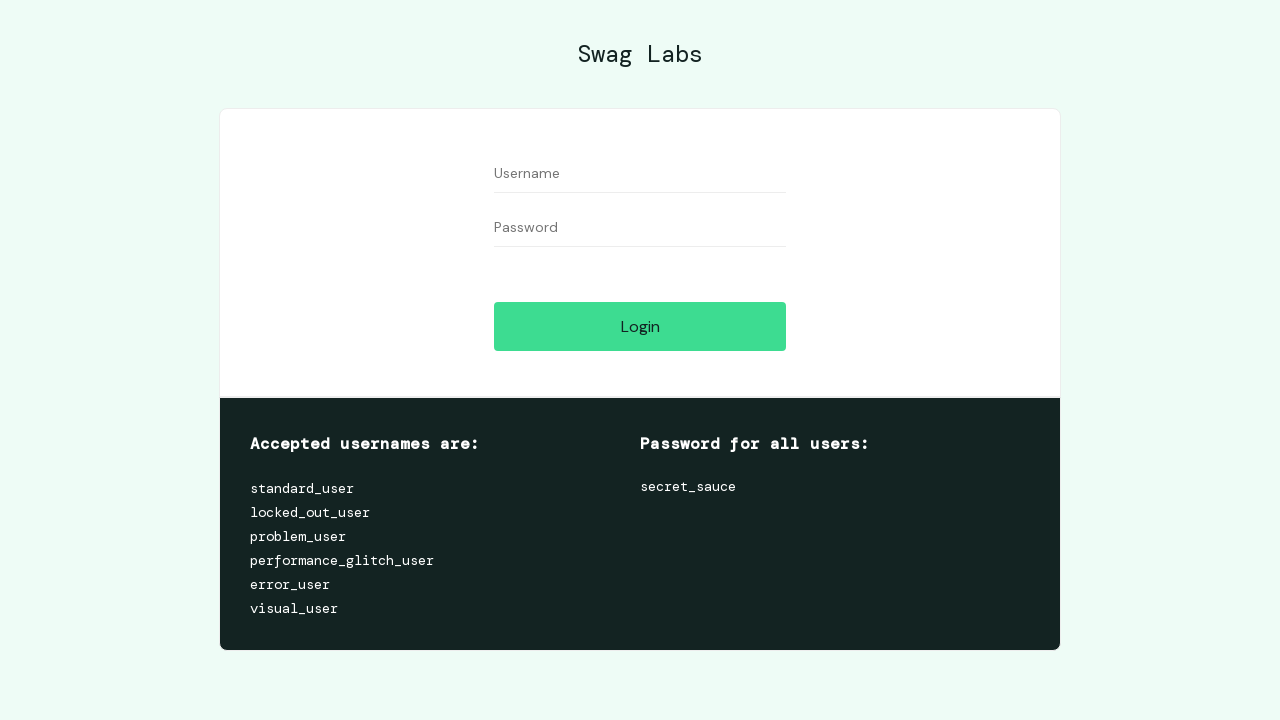

Clicked login button without entering username at (640, 326) on [value='Login']
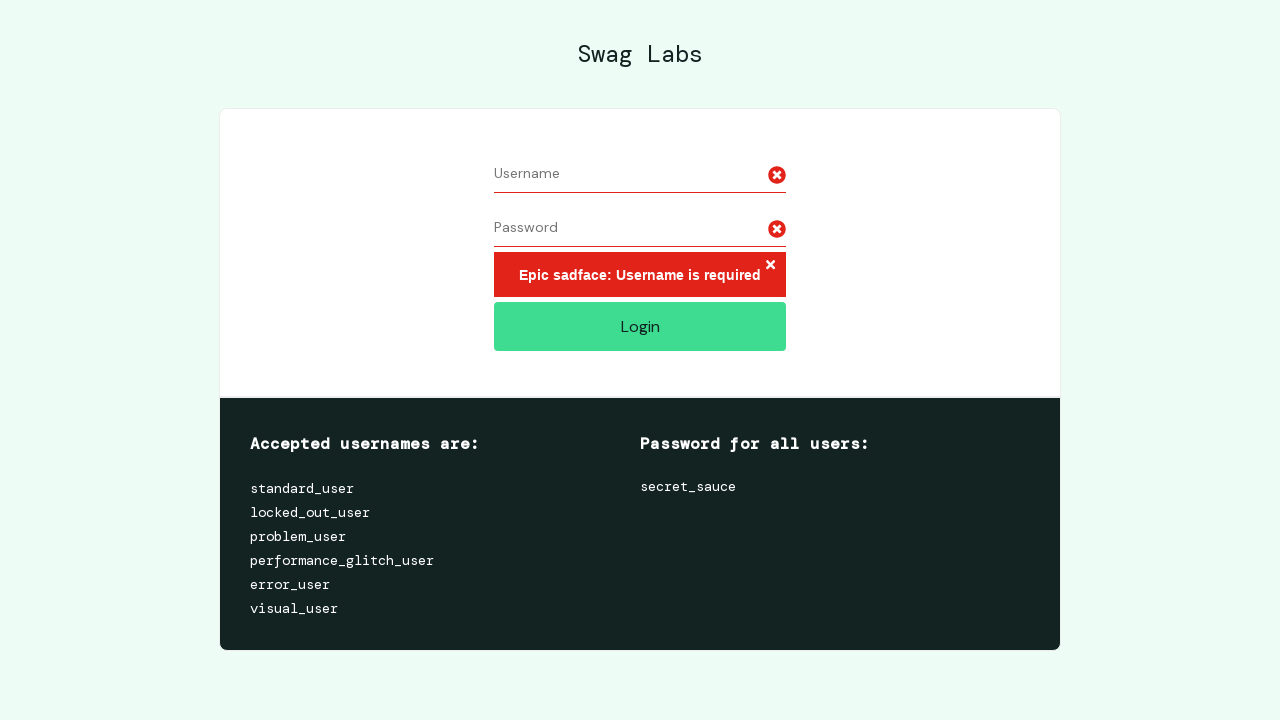

Error message 'Username is required' appeared
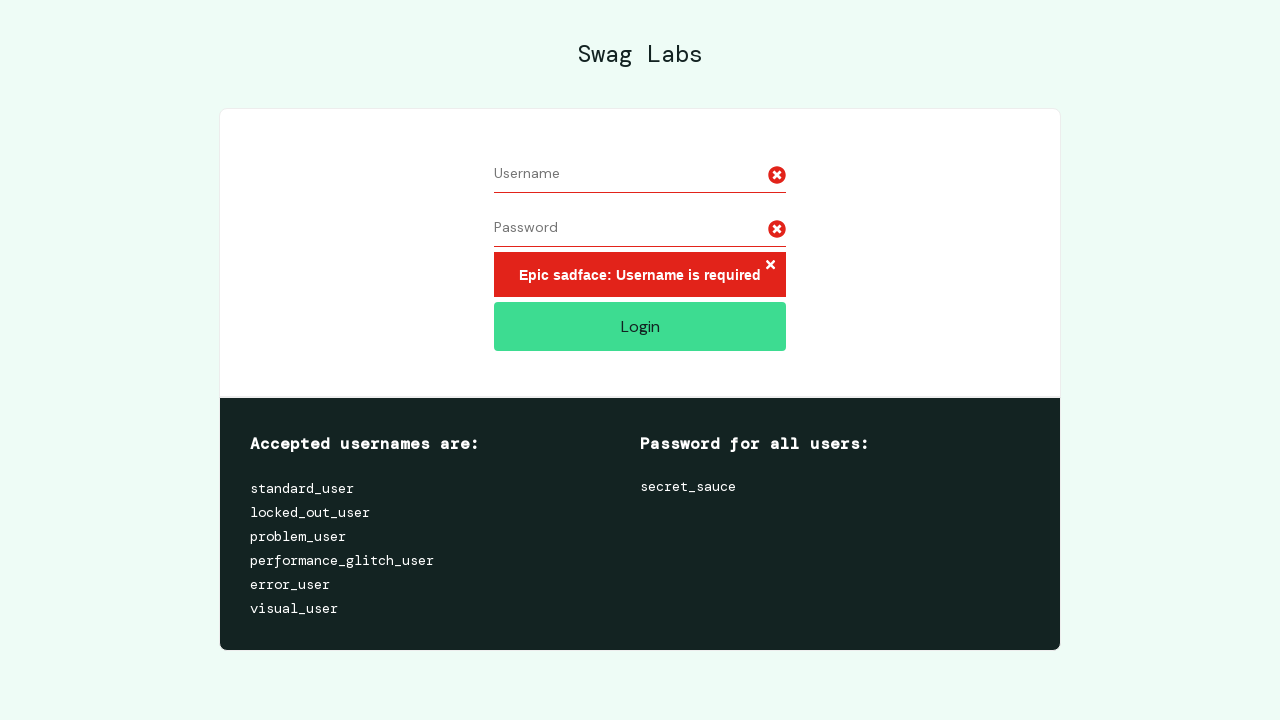

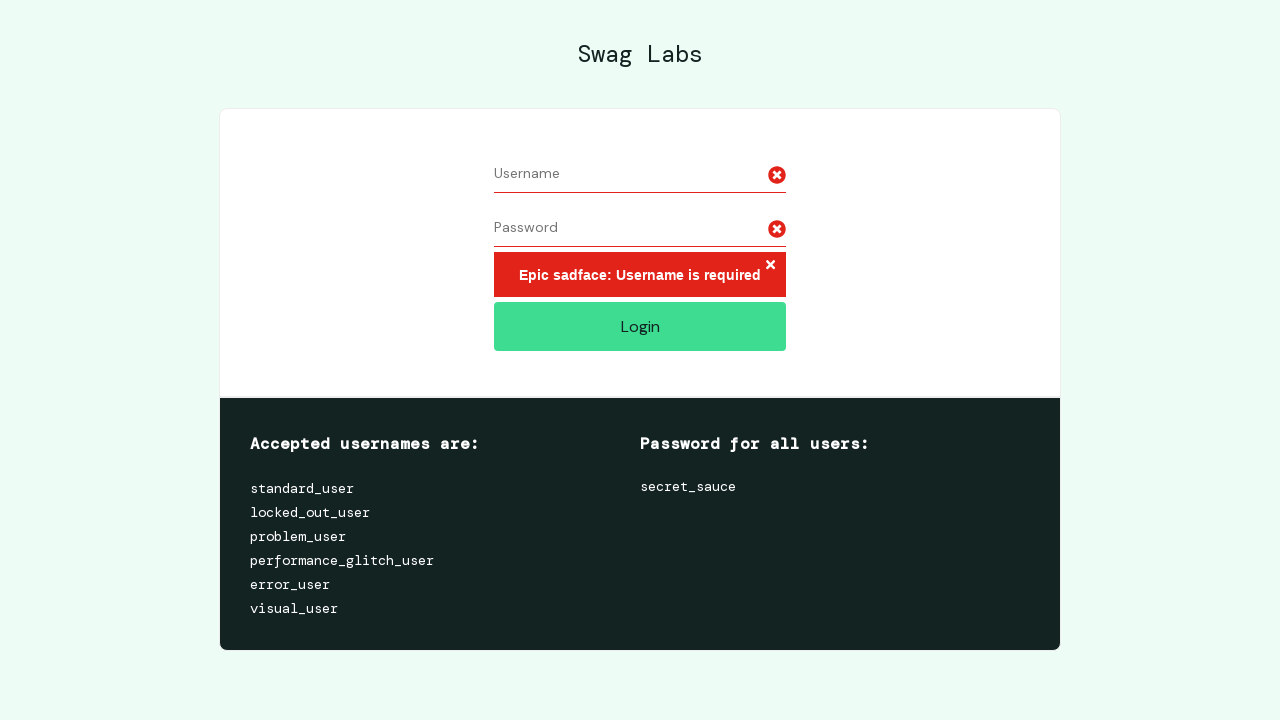